Tests that todo data persists after page reload

Starting URL: https://demo.playwright.dev/todomvc

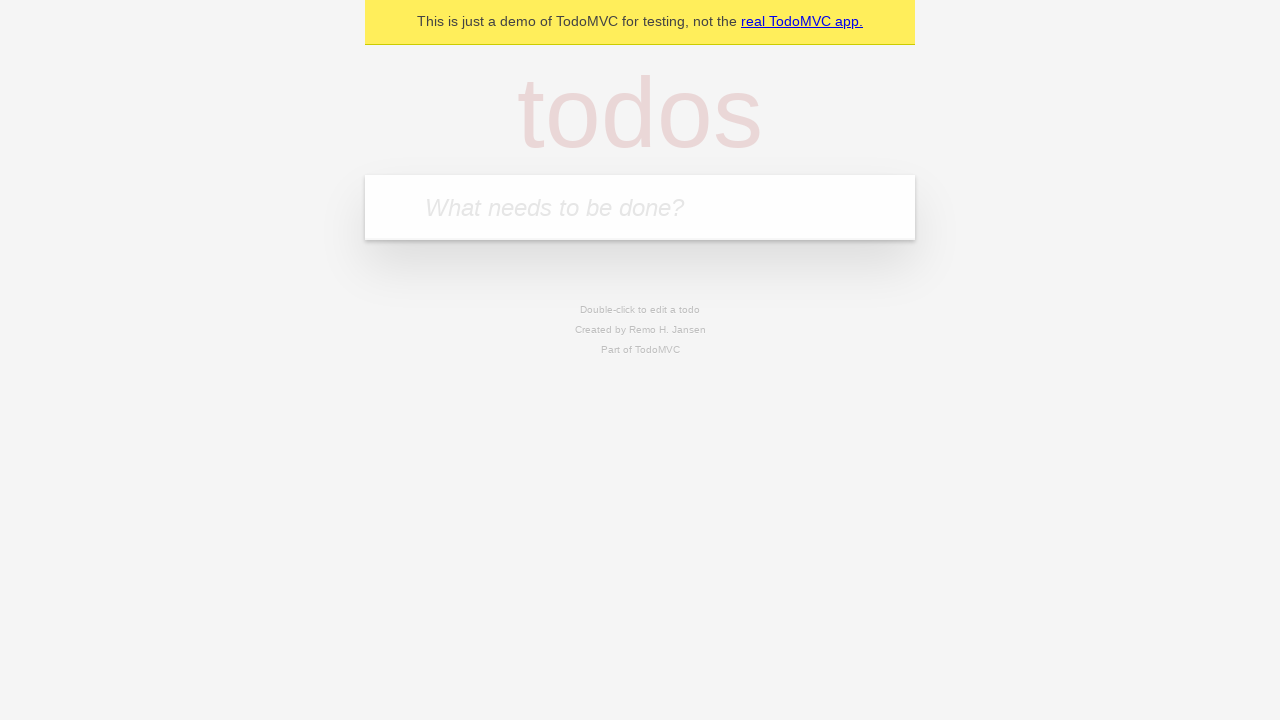

Filled todo input with 'buy some cheese' on internal:attr=[placeholder="What needs to be done?"i]
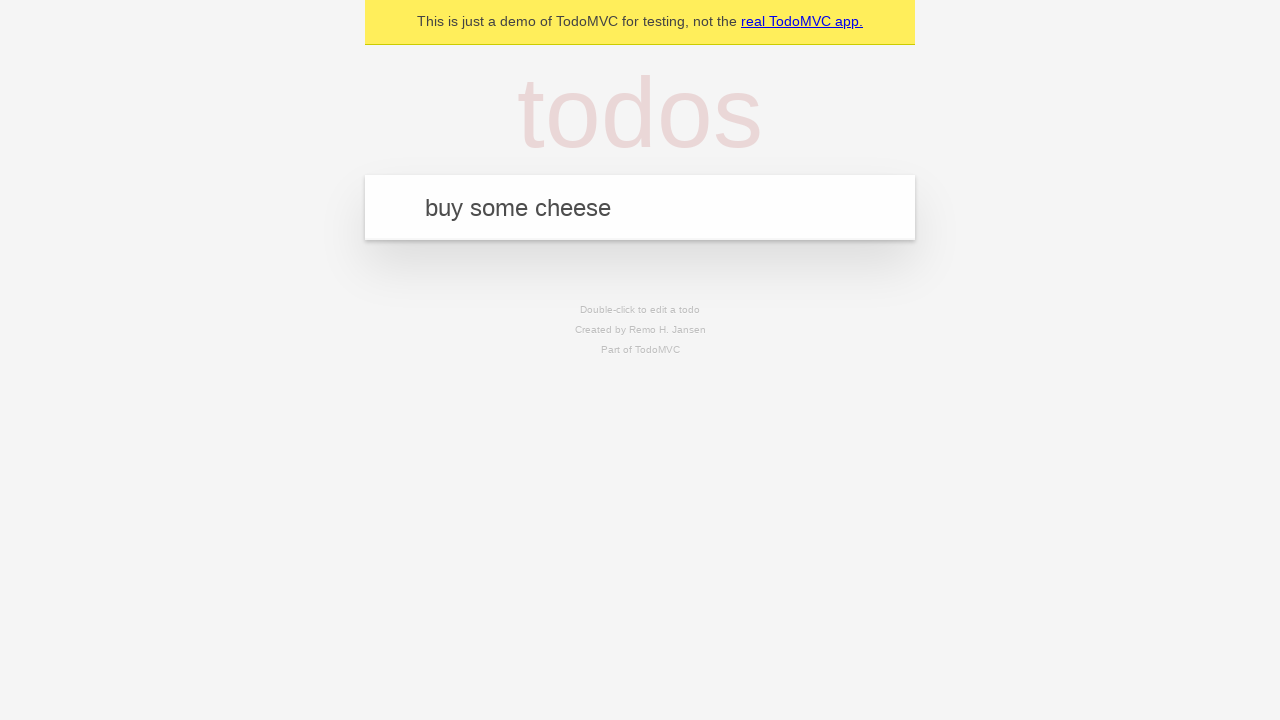

Pressed Enter to add todo 'buy some cheese' on internal:attr=[placeholder="What needs to be done?"i]
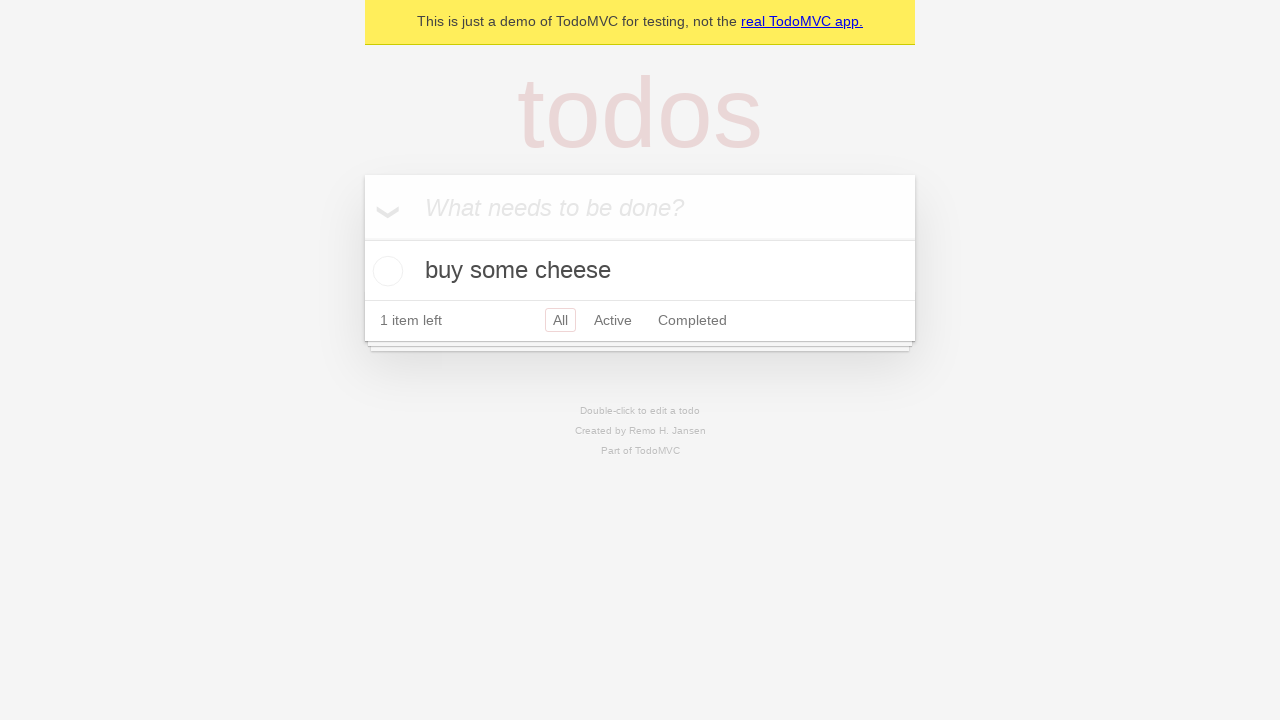

Filled todo input with 'feed the cat' on internal:attr=[placeholder="What needs to be done?"i]
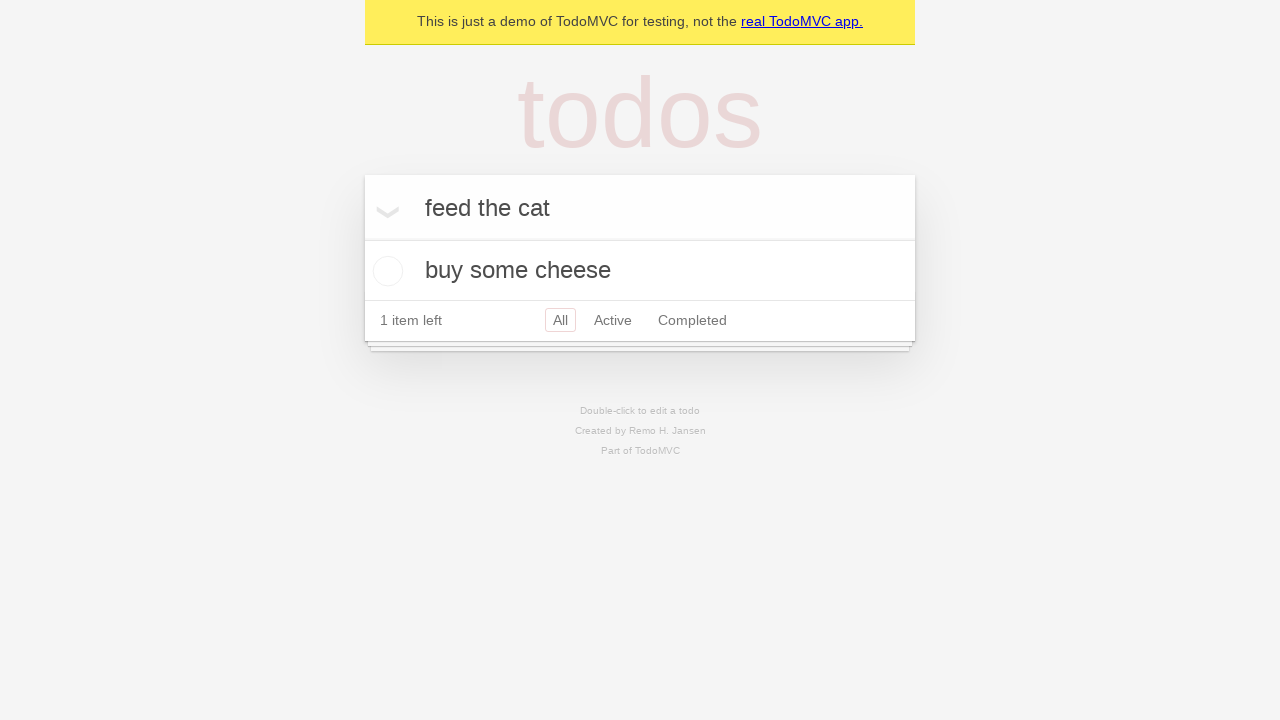

Pressed Enter to add todo 'feed the cat' on internal:attr=[placeholder="What needs to be done?"i]
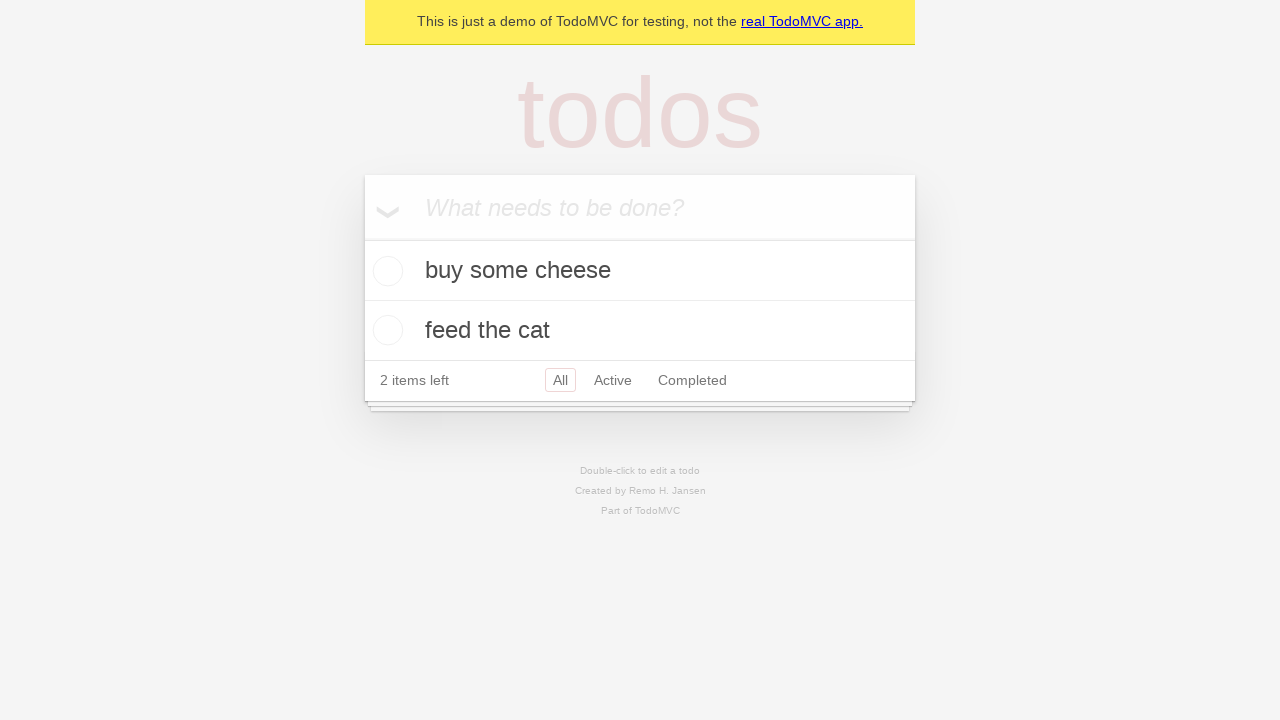

Waited for second todo item to appear
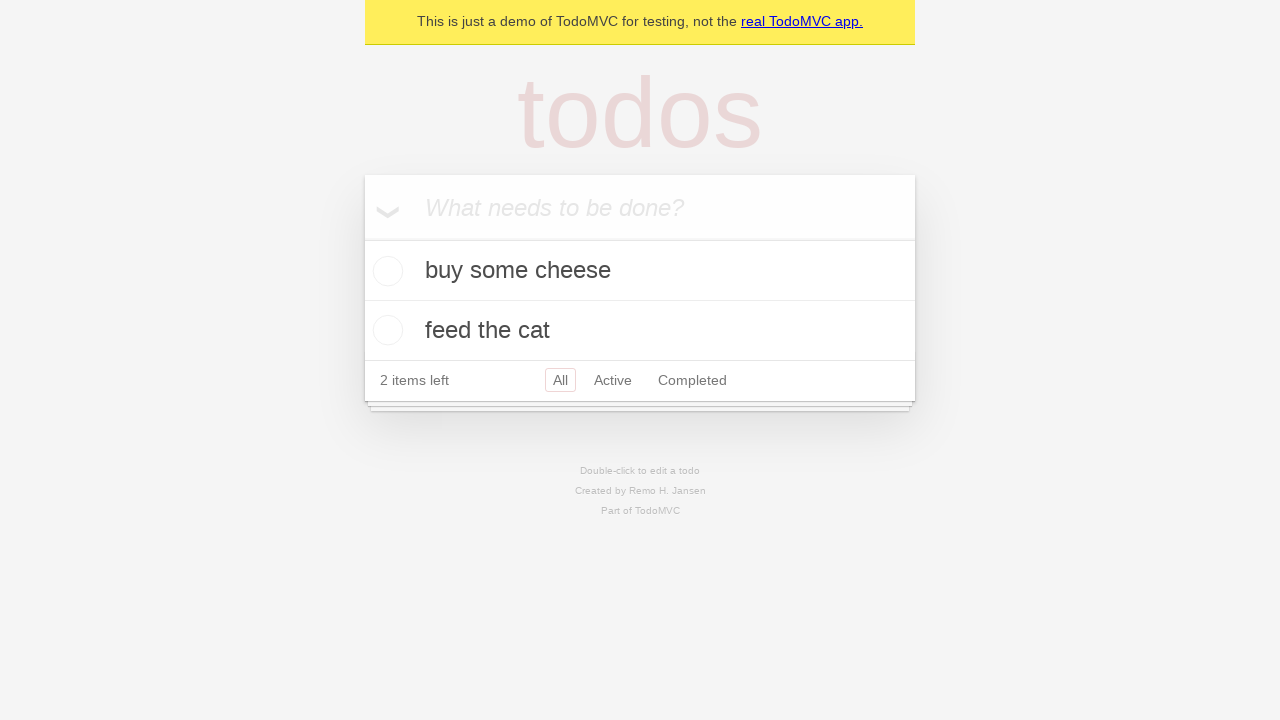

Checked the first todo item at (385, 271) on [data-testid='todo-item'] >> nth=0 >> internal:role=checkbox
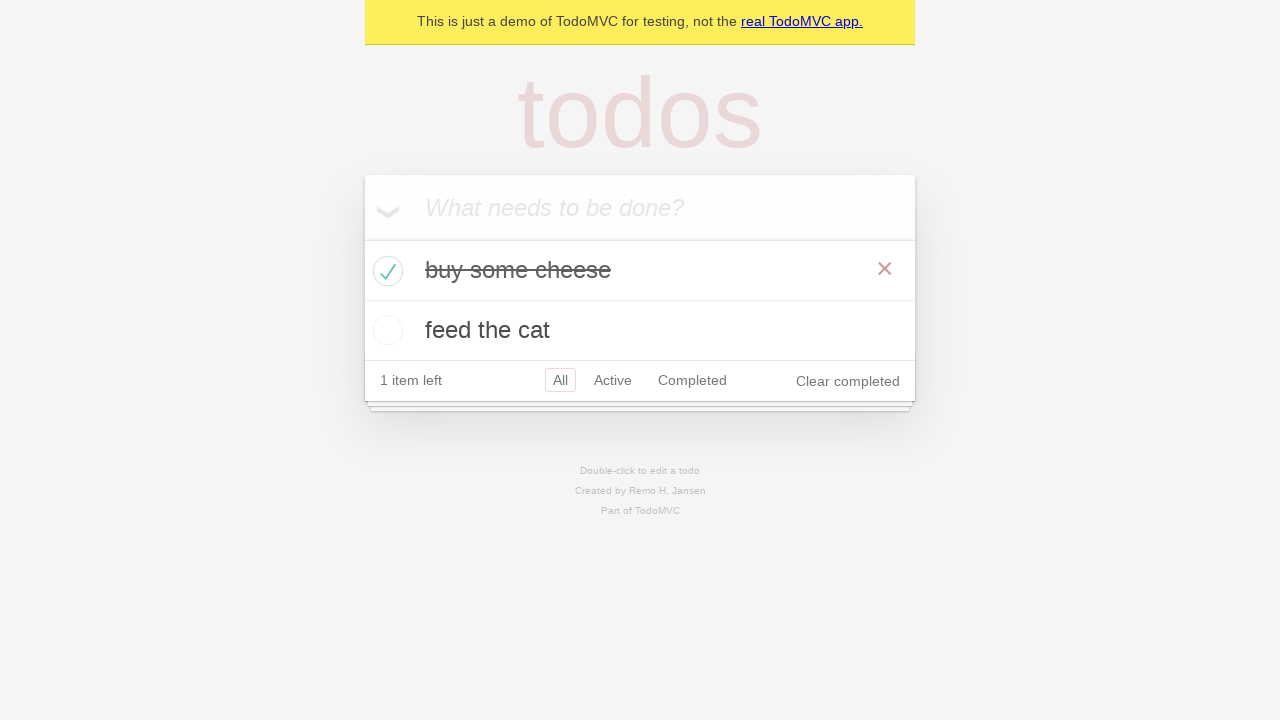

Reloaded the page to test data persistence
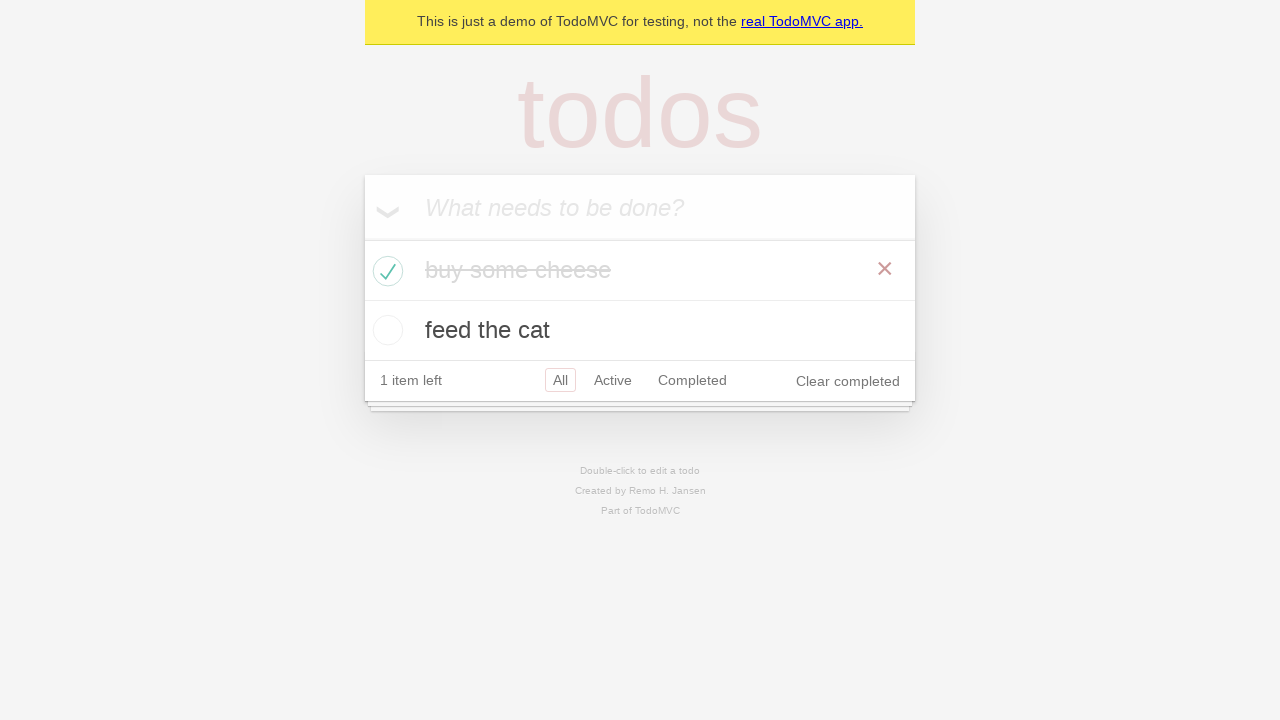

Verified todo items persisted after page reload
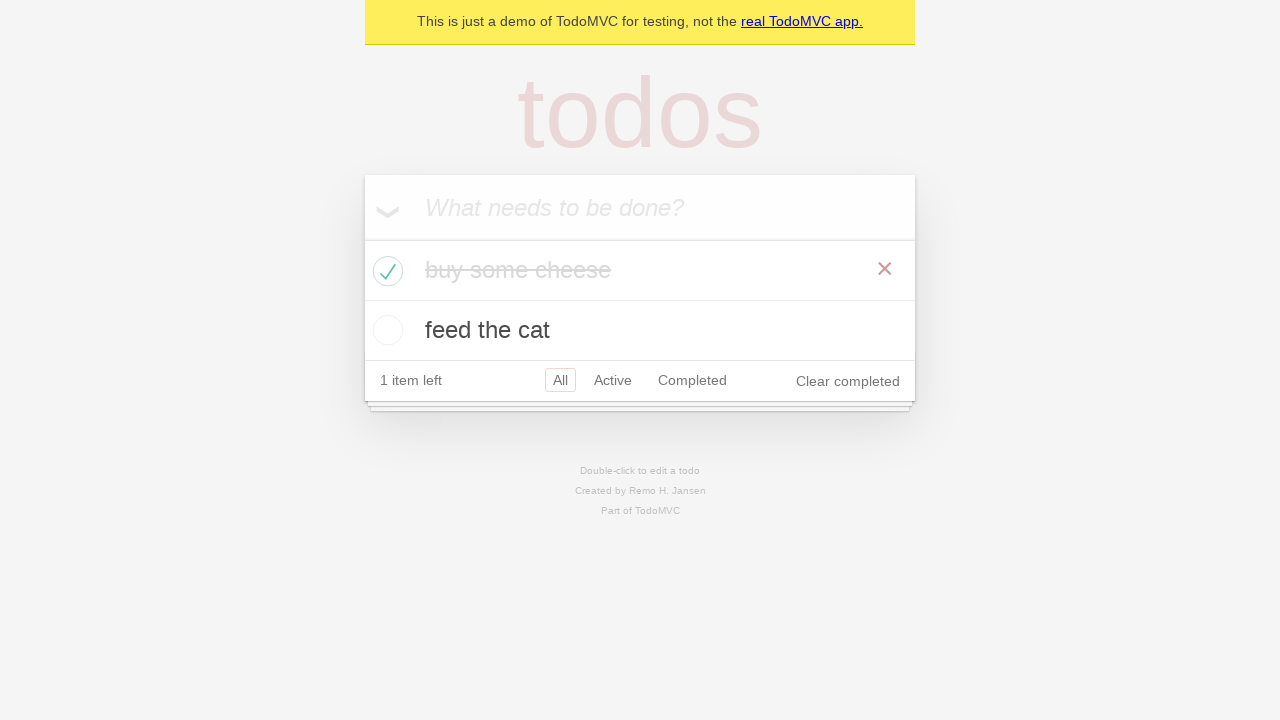

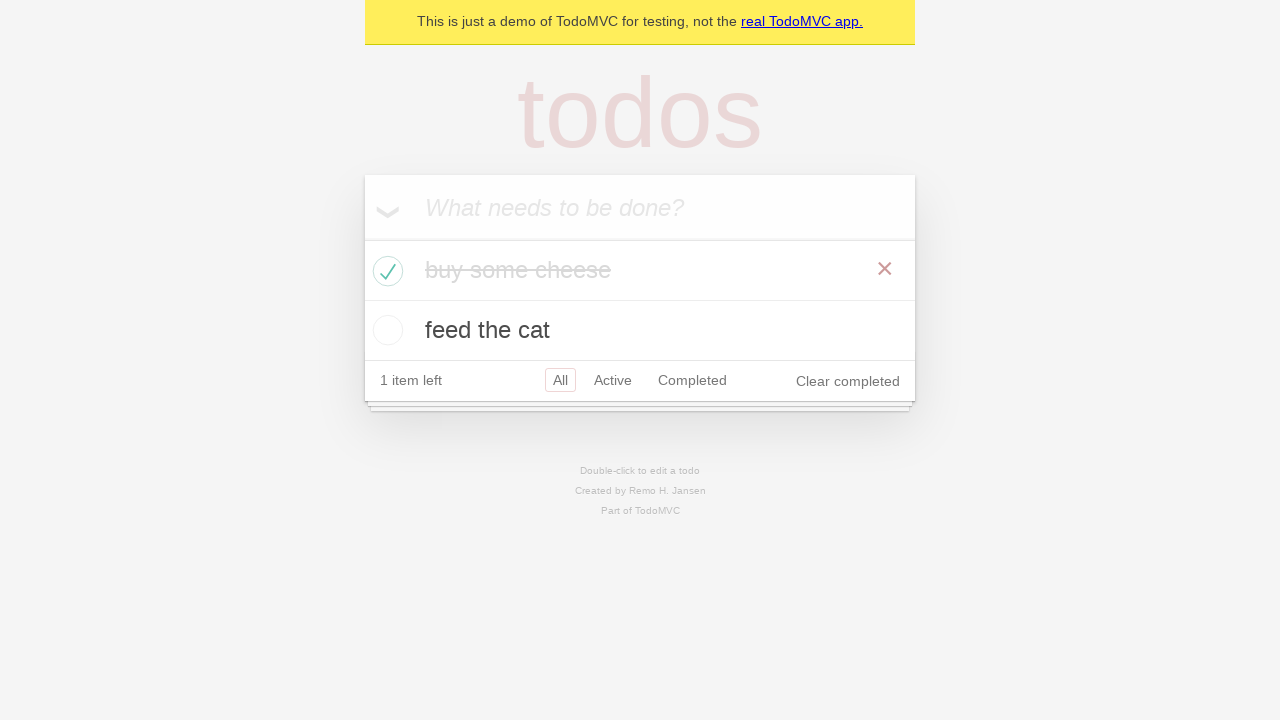